Sends text to a username field on the login page without submitting

Starting URL: http://the-internet.herokuapp.com/login

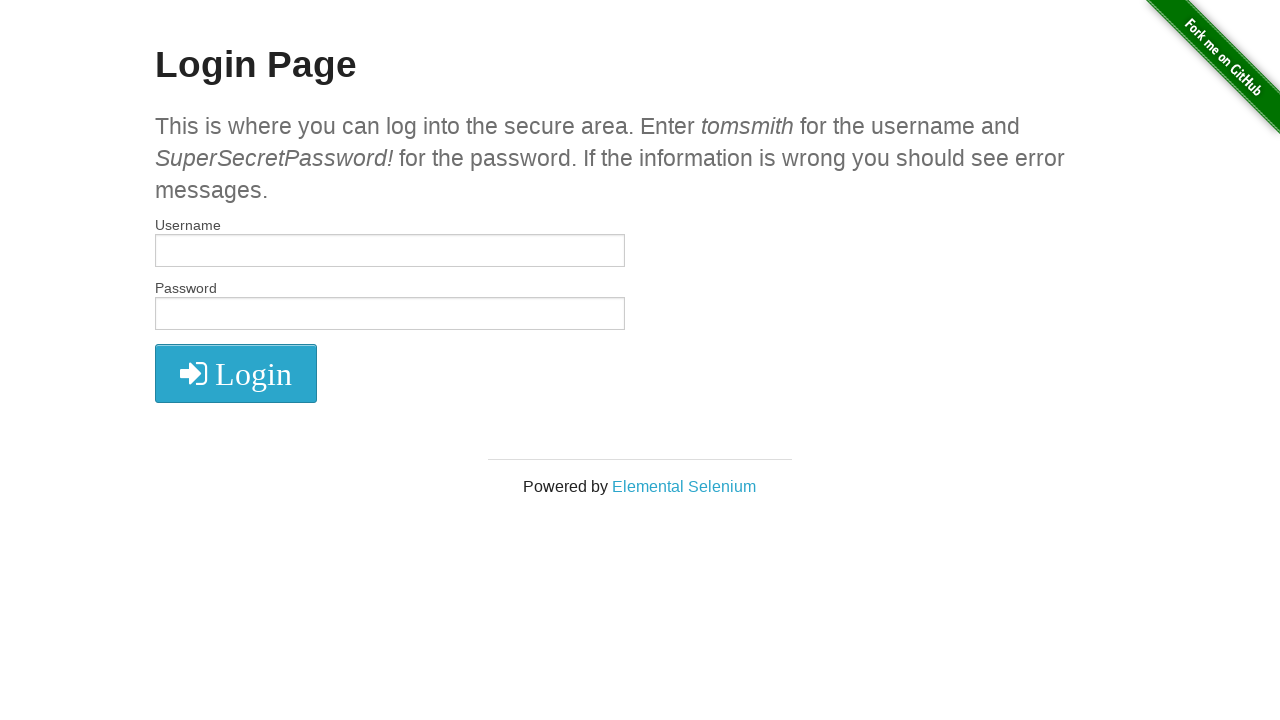

Filled username field with 'Hello SW Test Academy!' on #username
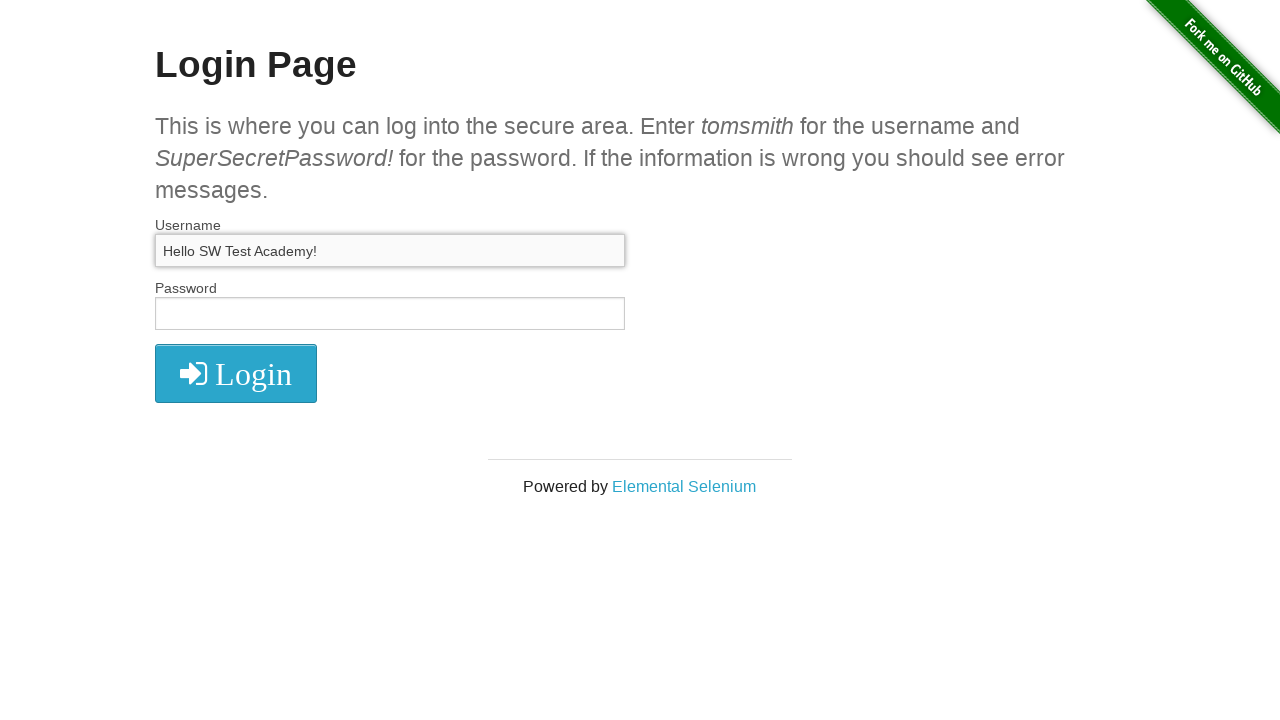

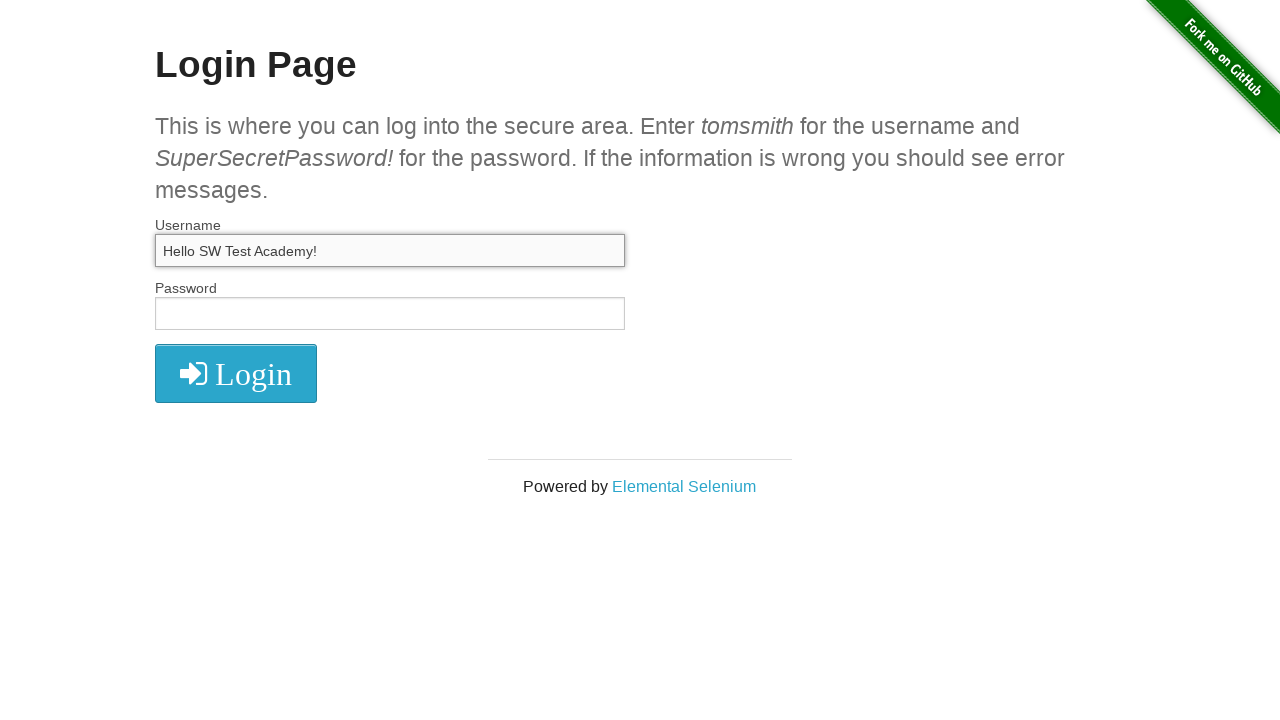